Tests page scrolling functionality by navigating to latest posts and scrolling down to view sidebar content

Starting URL: https://testerhome.com

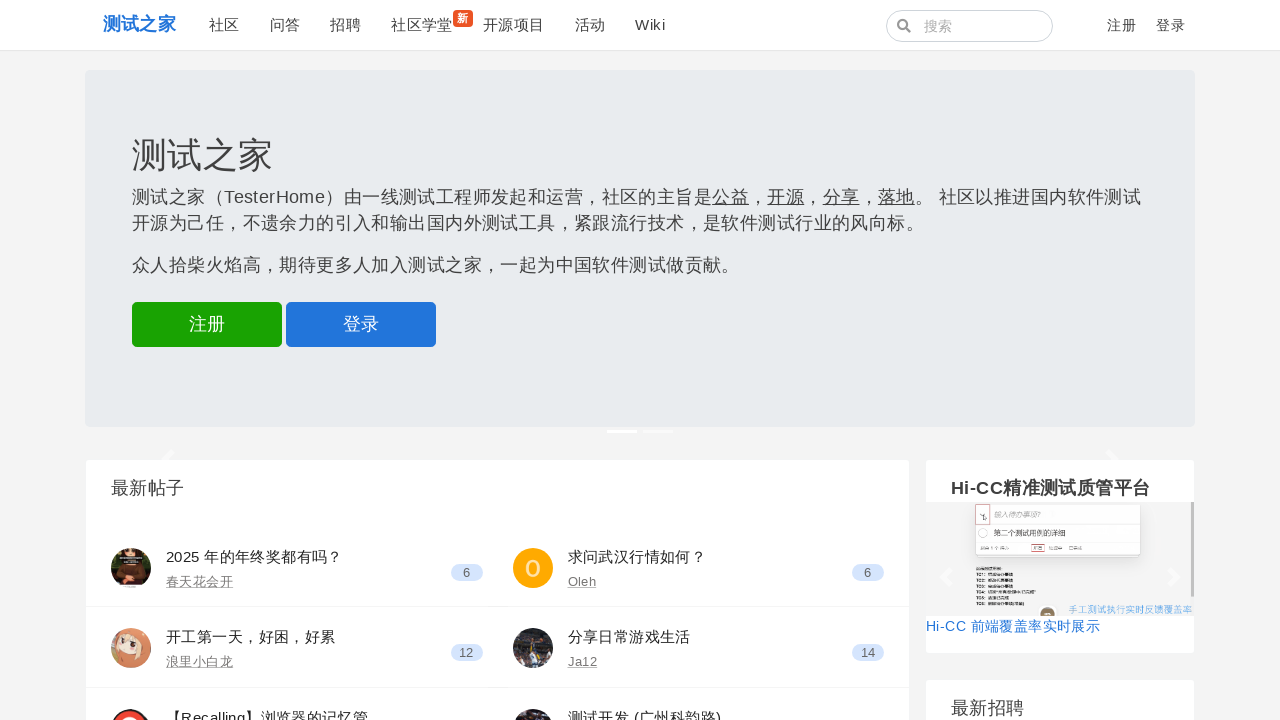

Clicked on latest posts link at (146, 360) on a[href*="last"]
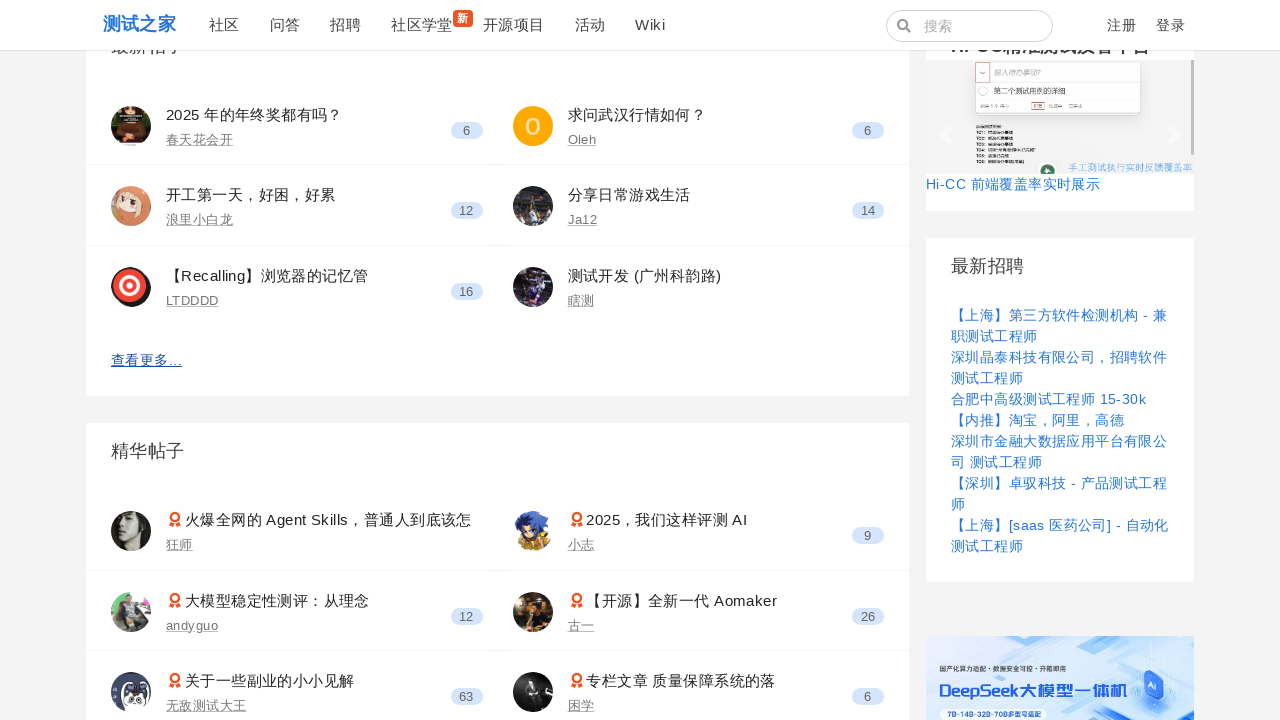

Scrolled down page to 700px
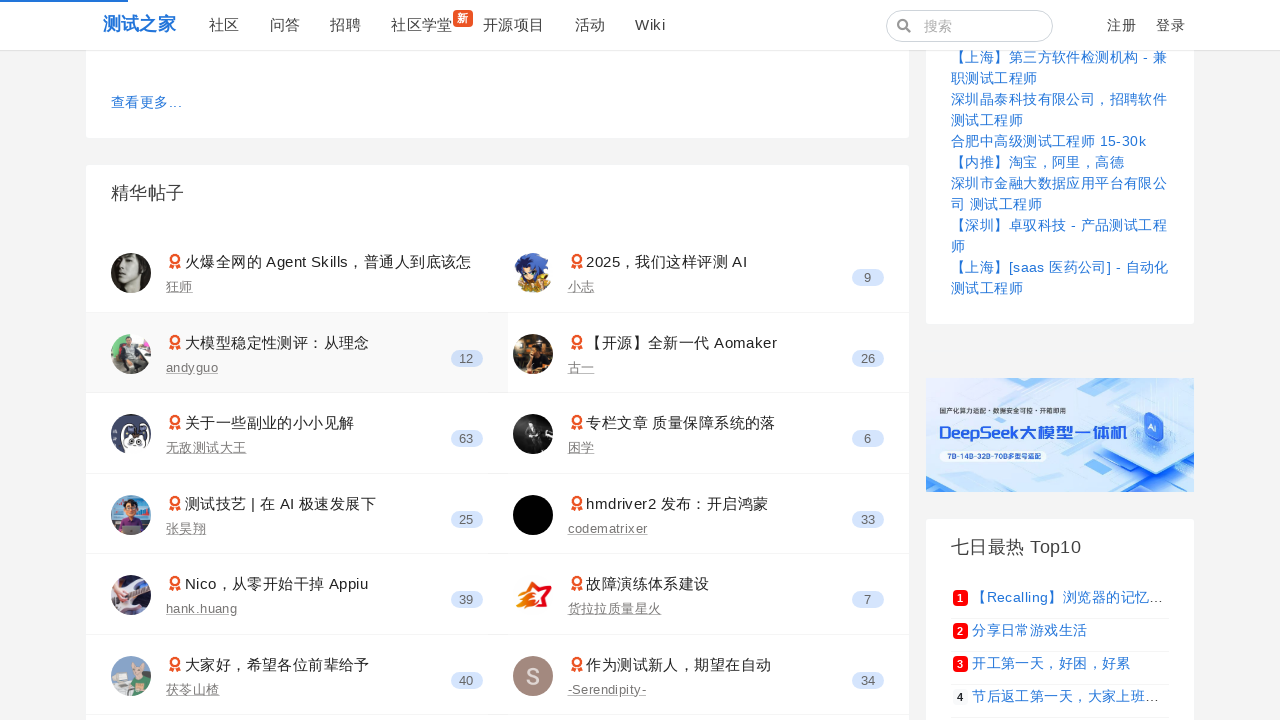

Sidebar count element became visible
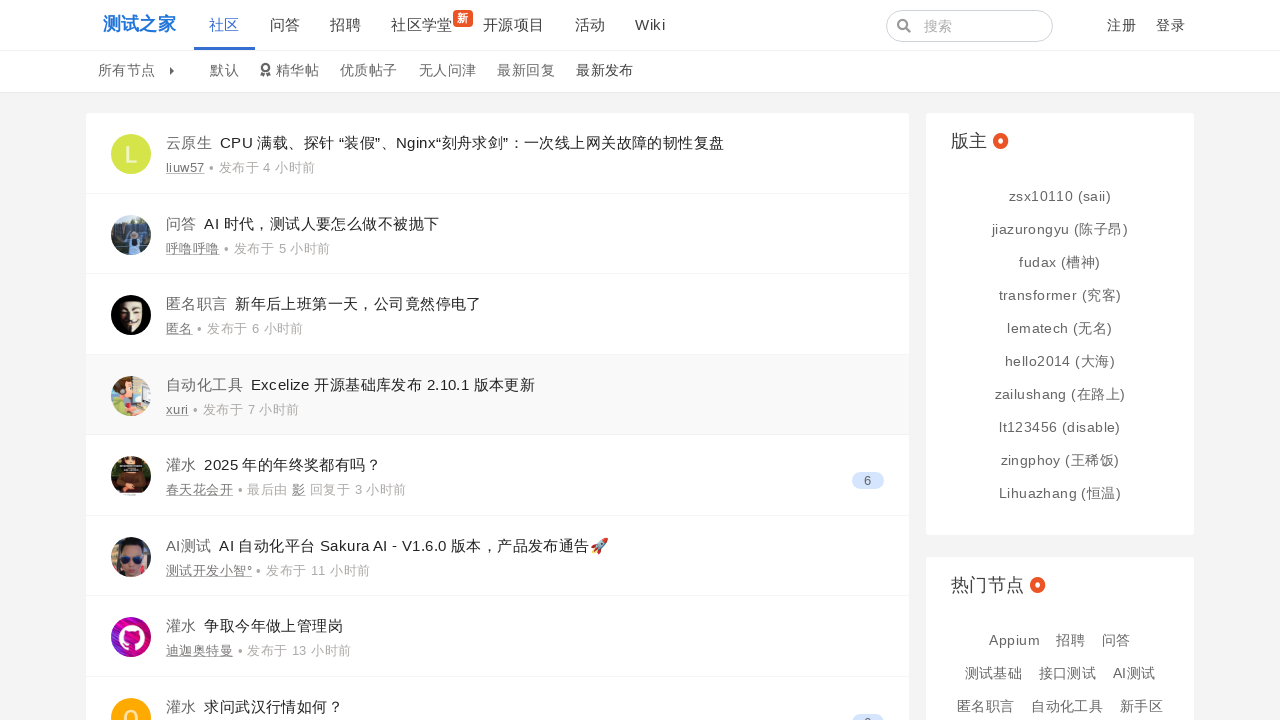

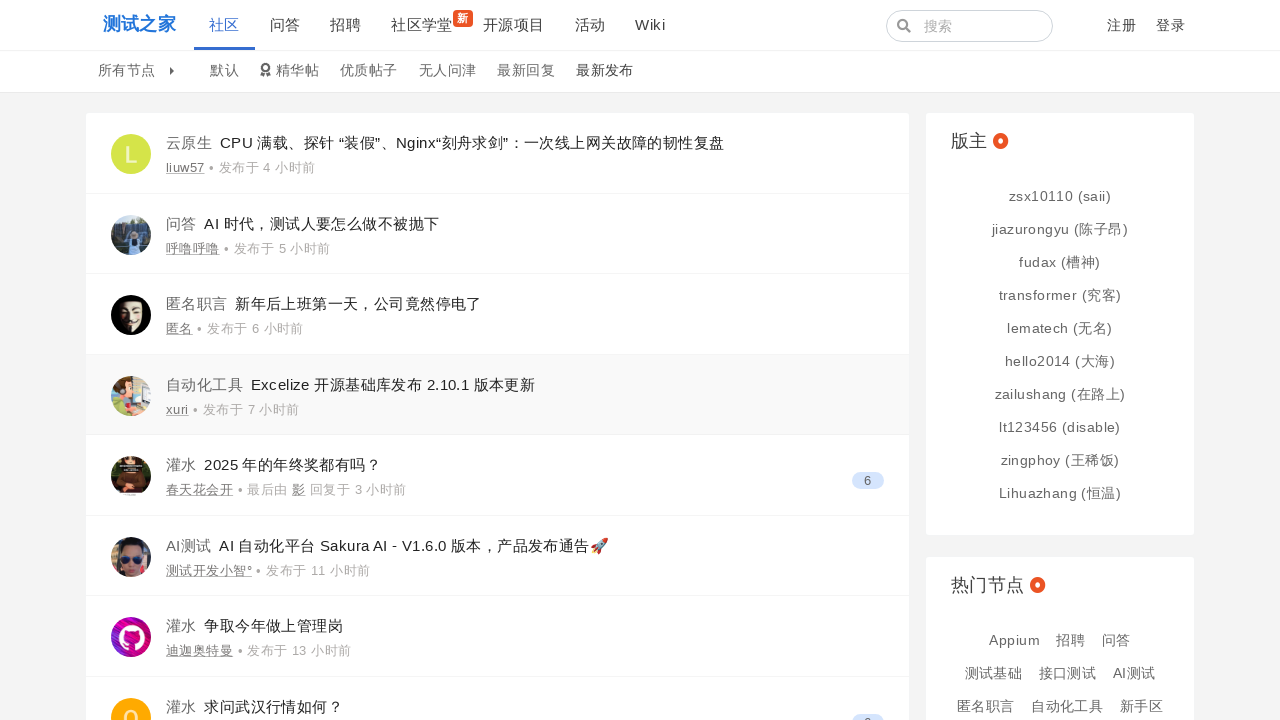